Tests nested iframe handling by navigating through menu options to reach nested iframes, then switching into nested frames to fill an email field

Starting URL: https://demoapps.qspiders.com/ui?scenario=1

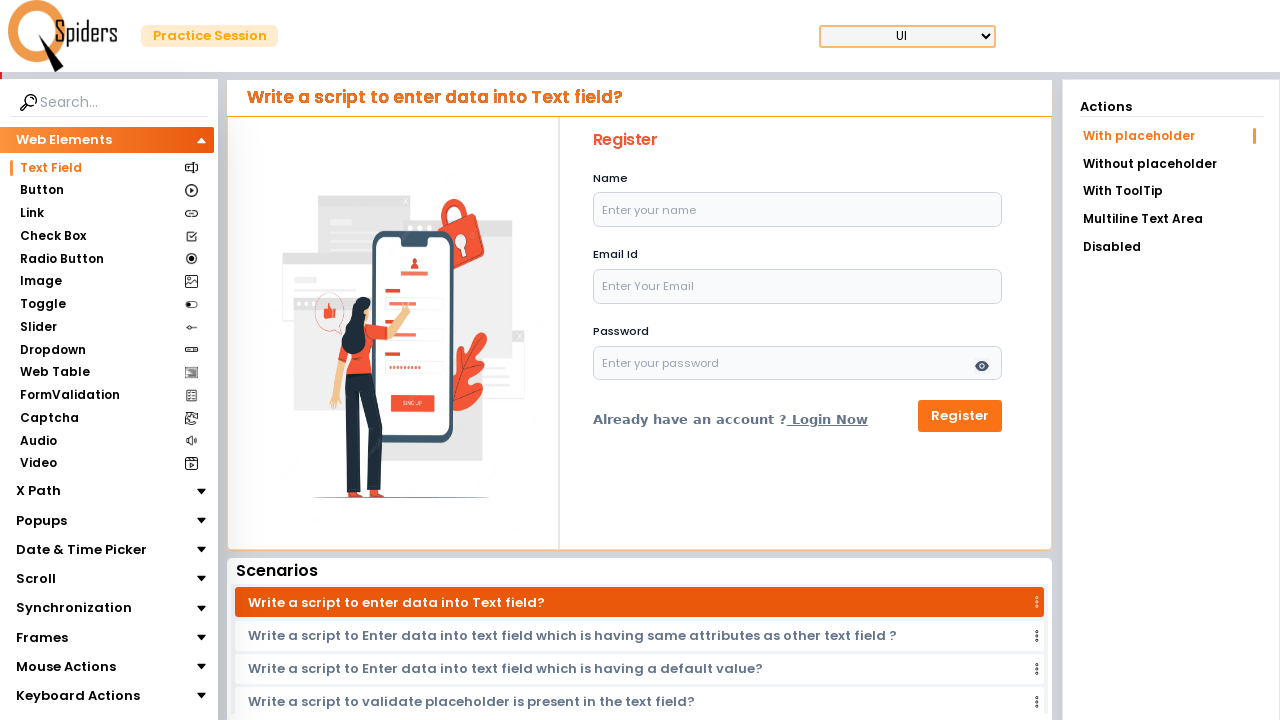

Clicked on Frames section at (42, 637) on xpath=//section[.='Frames']
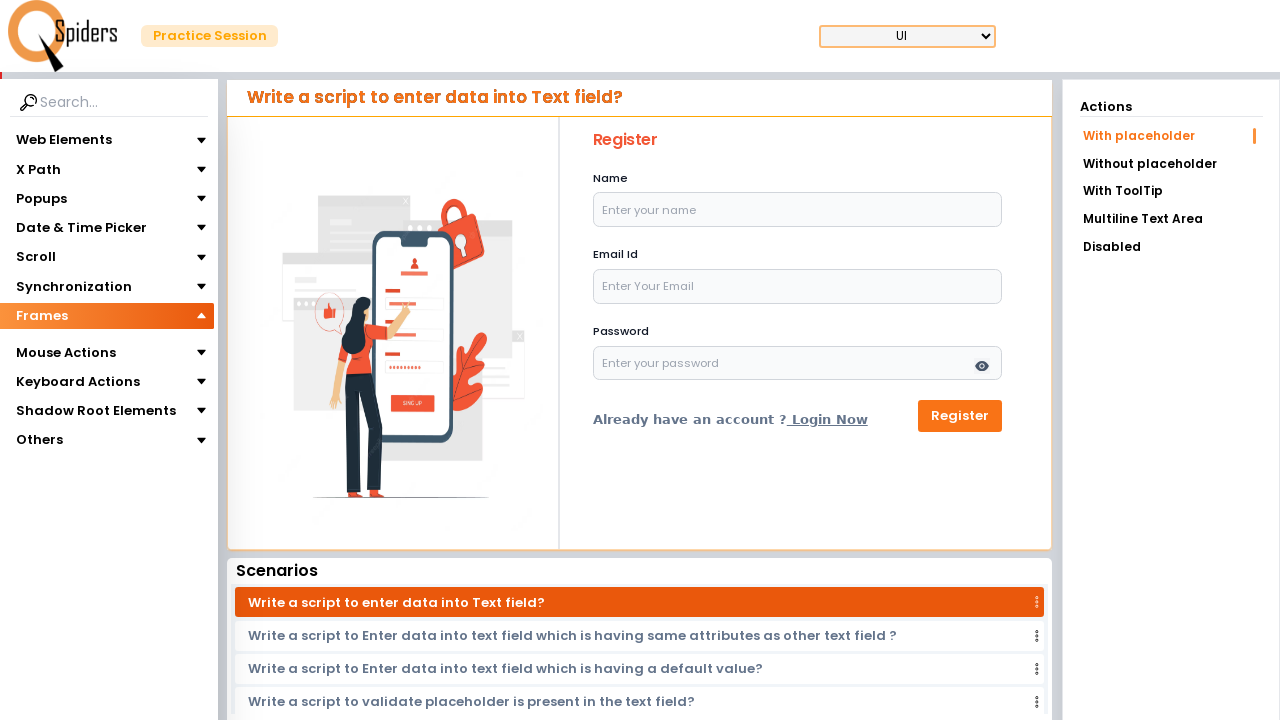

Clicked on iframes option at (44, 343) on xpath=//section[.='iframes']
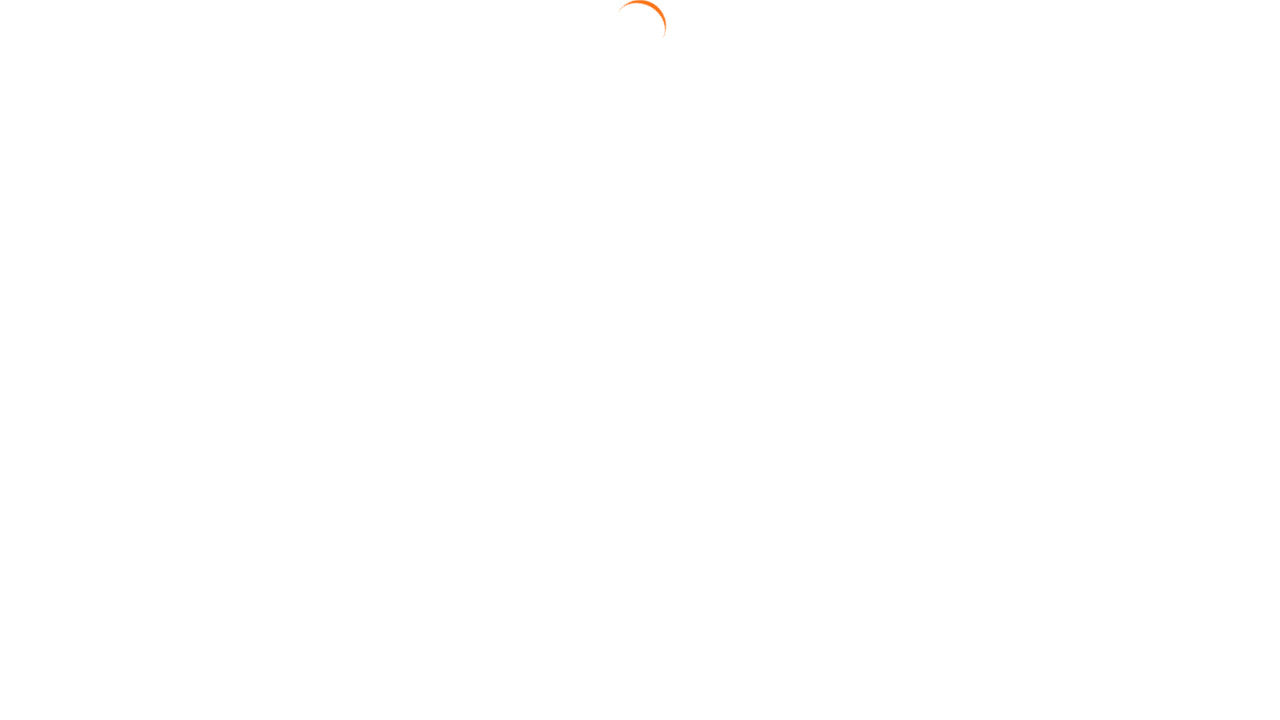

Clicked on Nested iframe link at (1171, 162) on text=Nested iframe
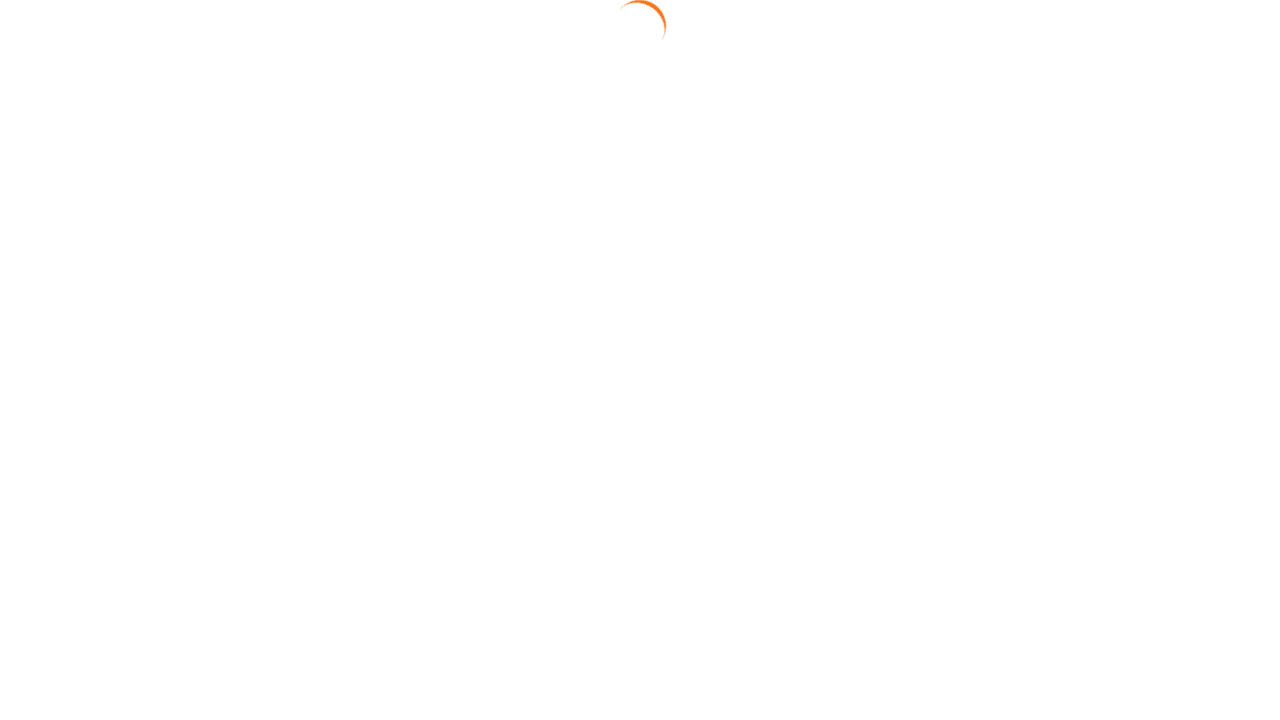

Waited for frames to load
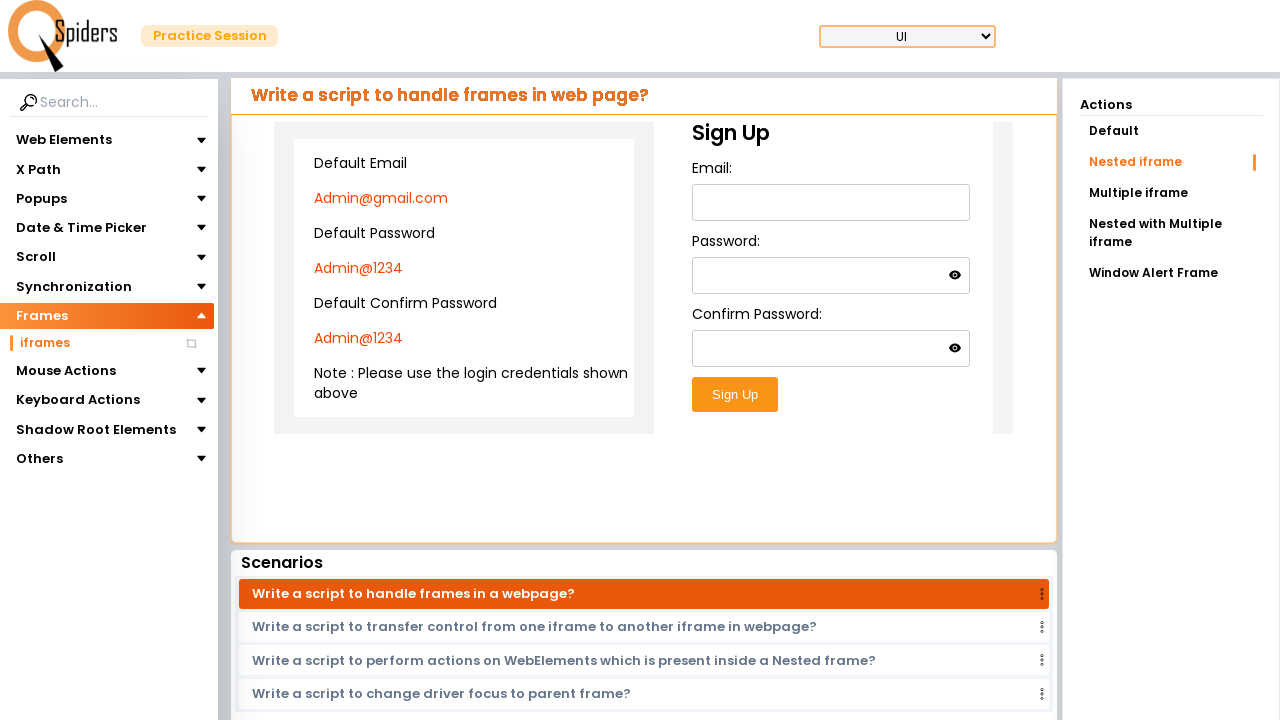

Located outer iframe
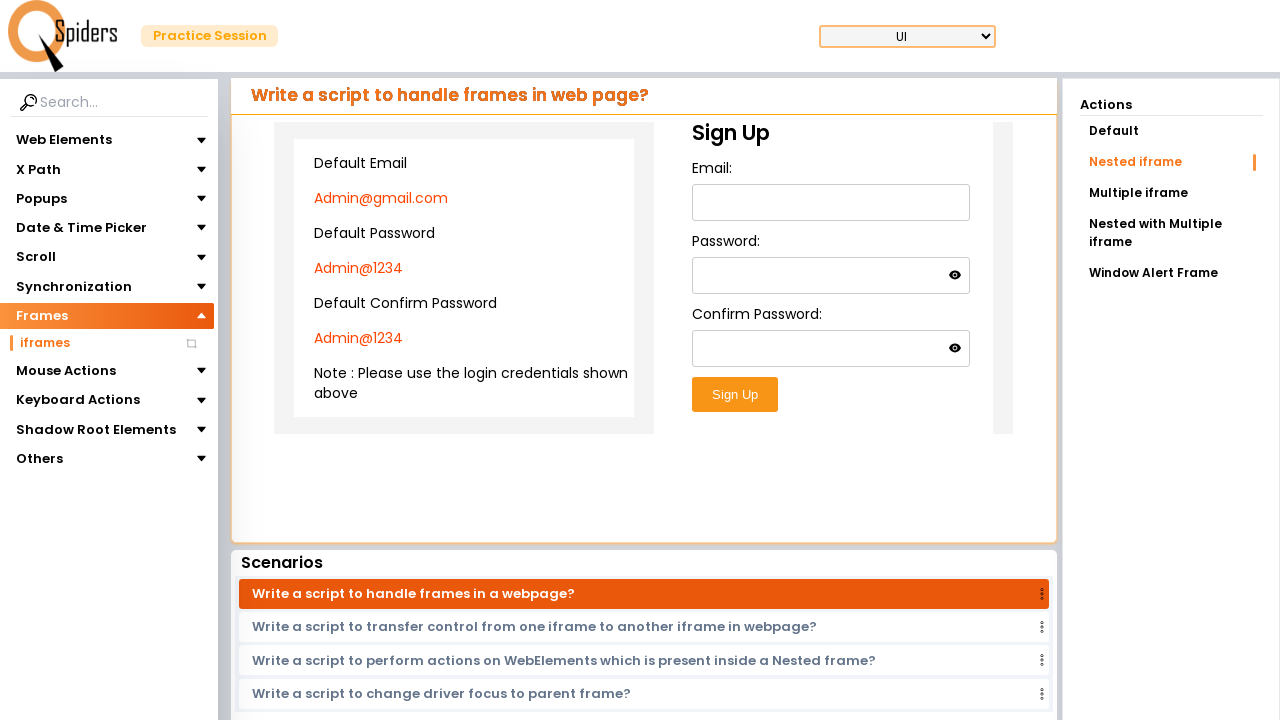

Located inner nested iframe
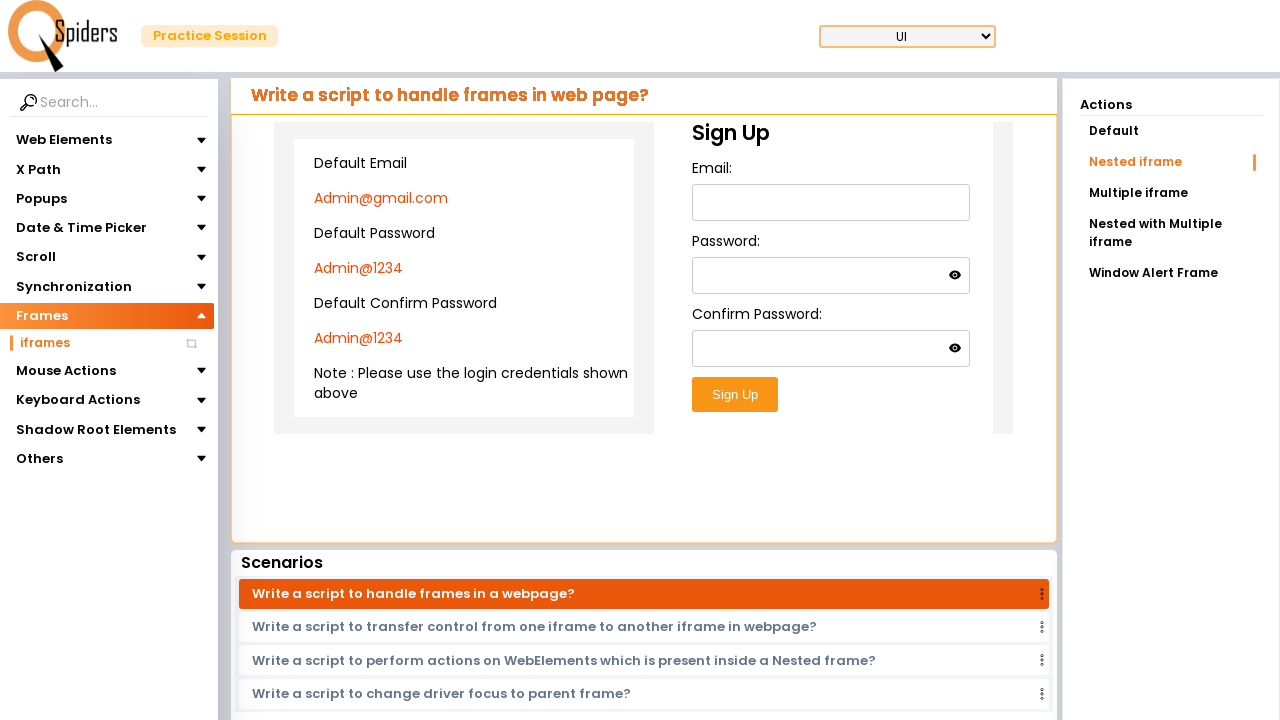

Filled email field with 'abc@gmail.com' in nested iframe on iframe >> nth=0 >> internal:control=enter-frame >> iframe >> nth=0 >> internal:c
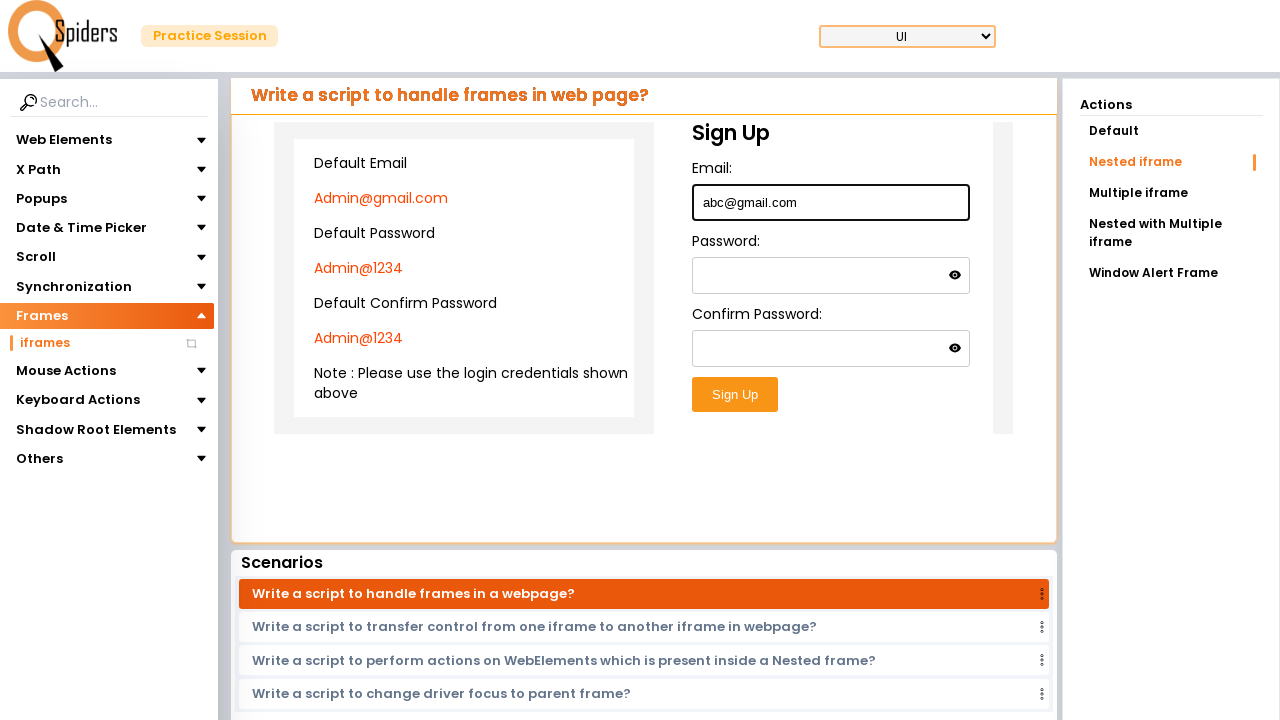

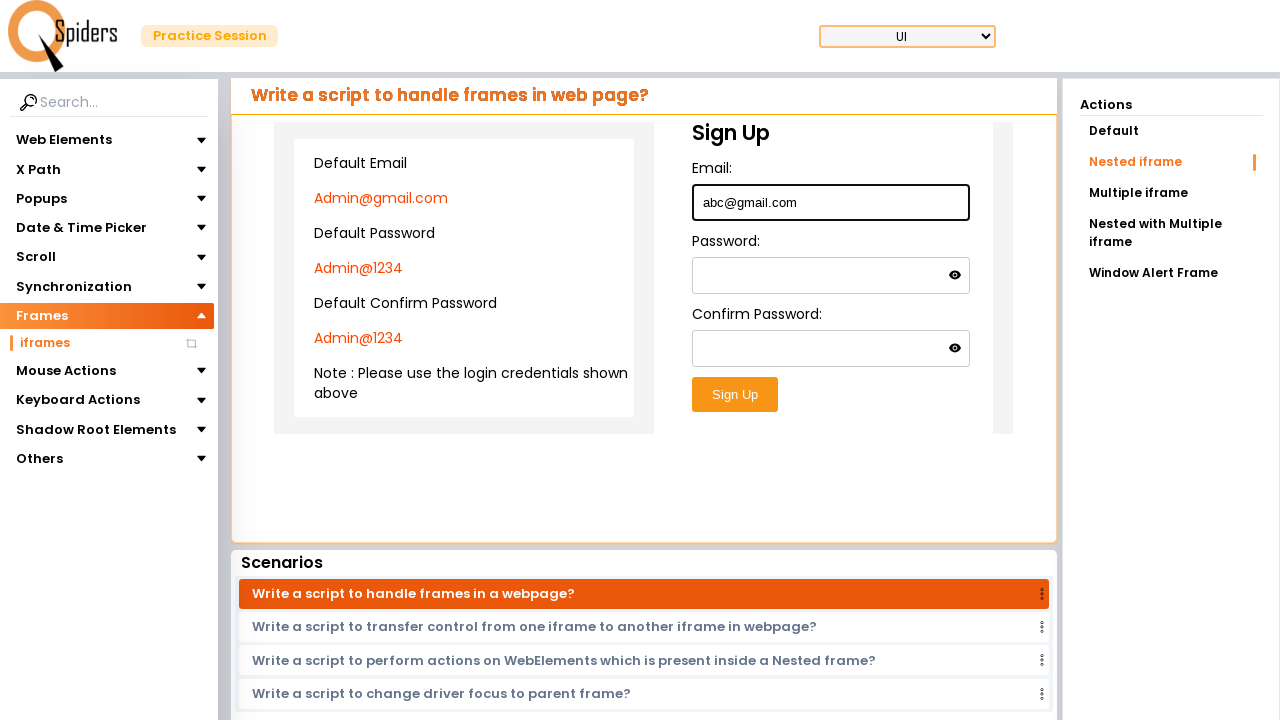